Opens YouTube homepage and verifies that the page title contains "YouTube"

Starting URL: https://www.youtube.com

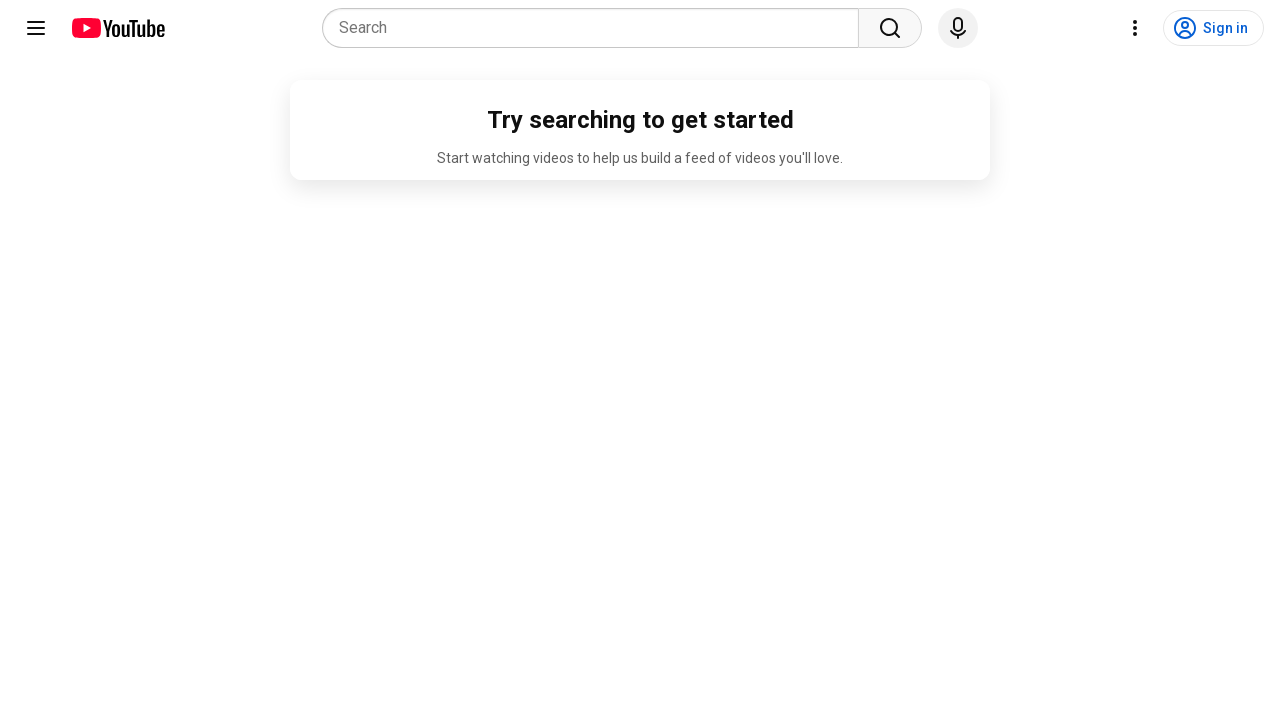

Navigated to YouTube homepage
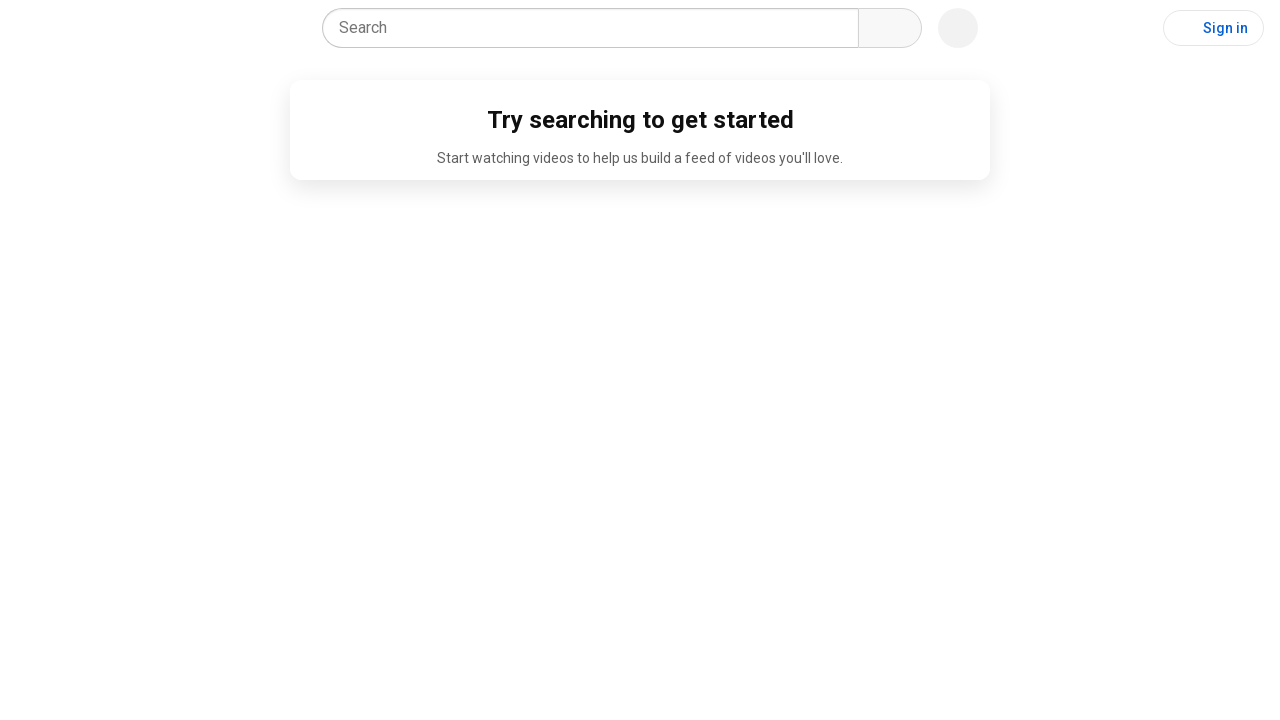

Verified that page title contains 'YouTube'
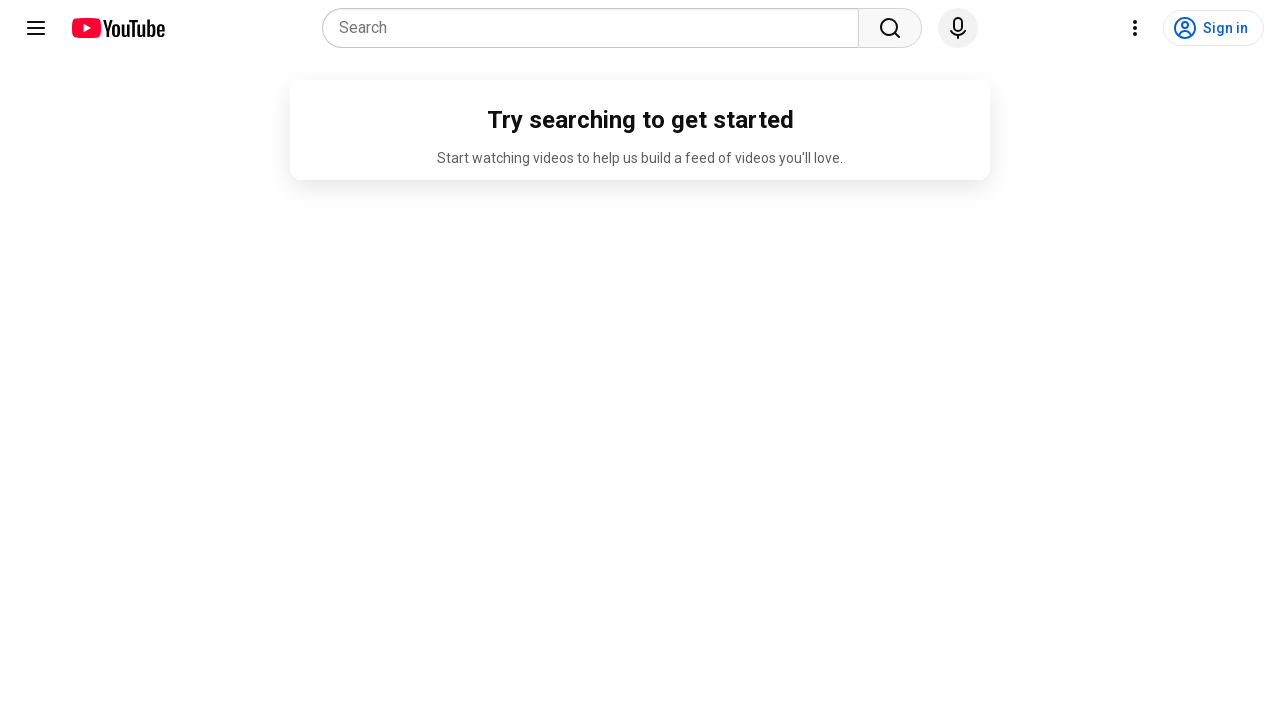

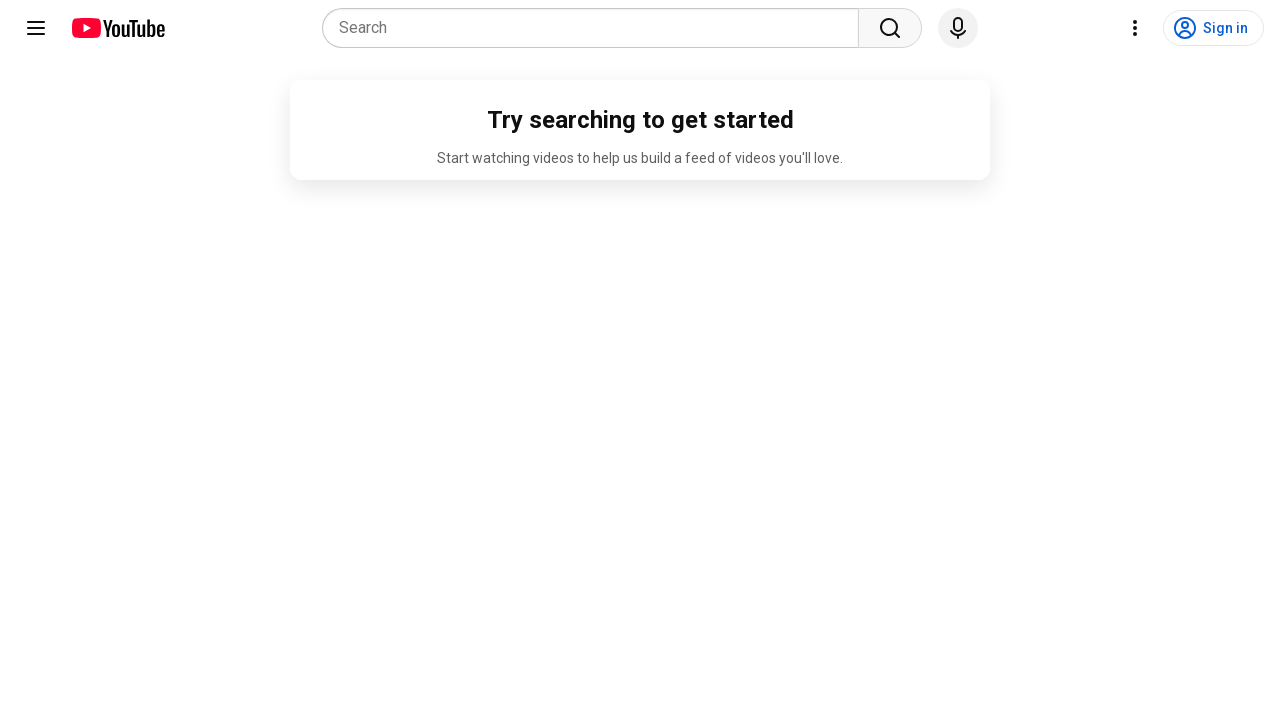